Tests typing text into a text field with backspace clearing enabled but native clear disabled

Starting URL: https://testkru.com/Elements/TextFields

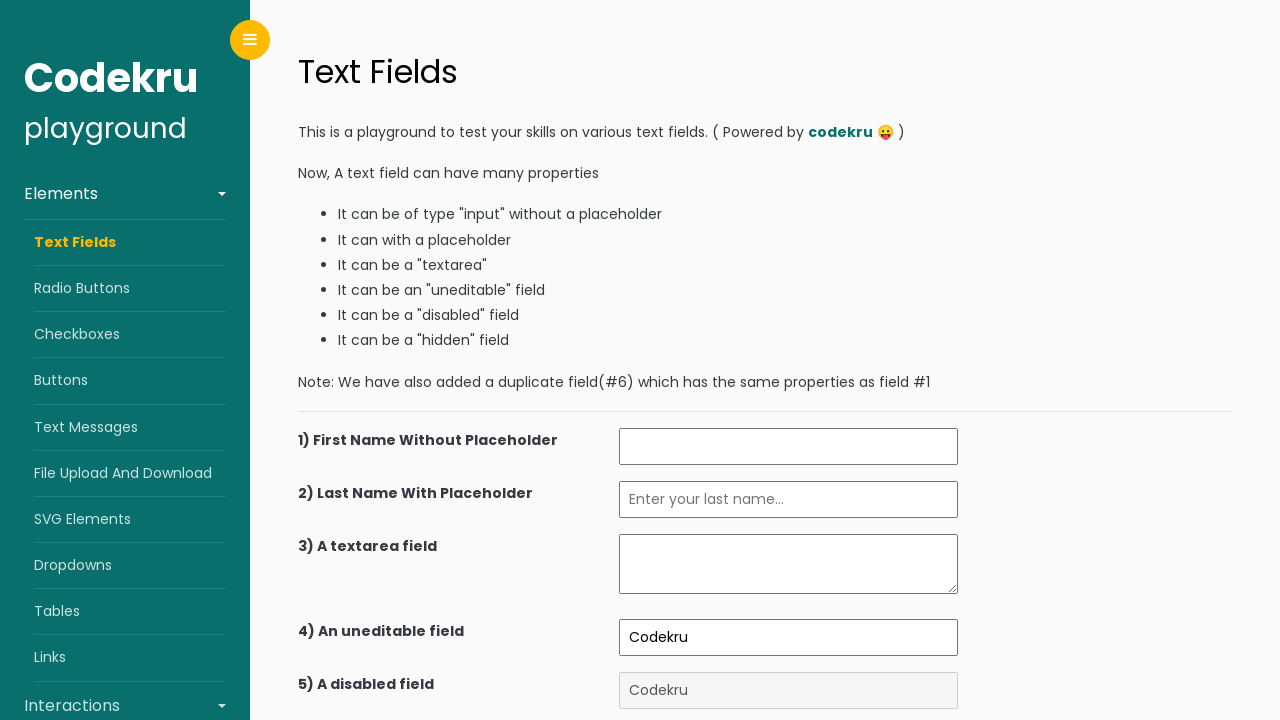

Filled 7th input field with 'text entered By me' on xpath=(//input)[7]
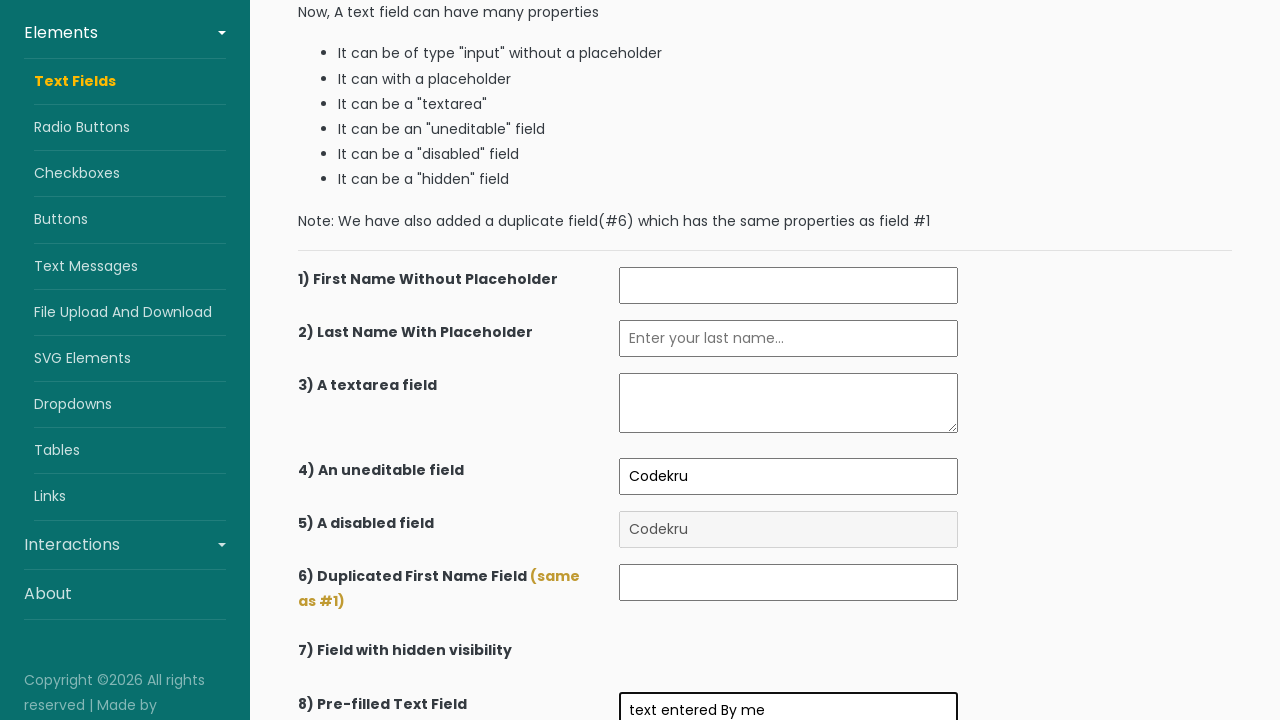

Verified text was correctly entered in 7th input field
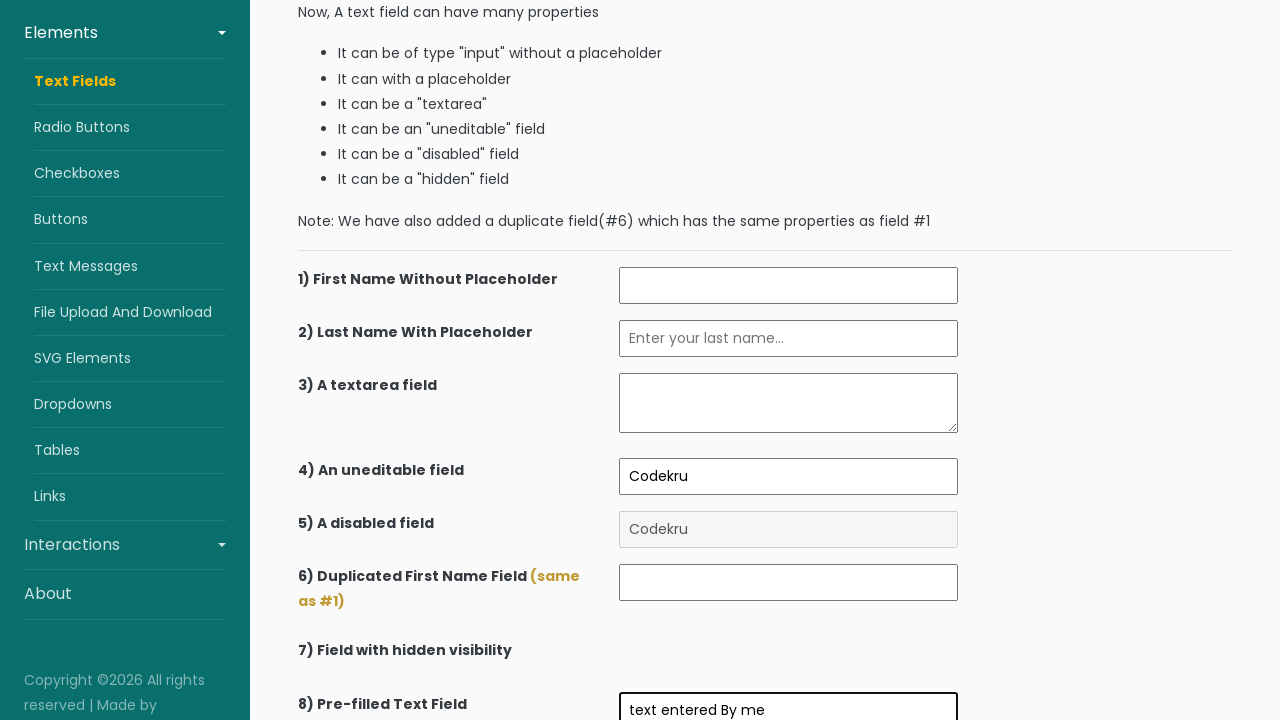

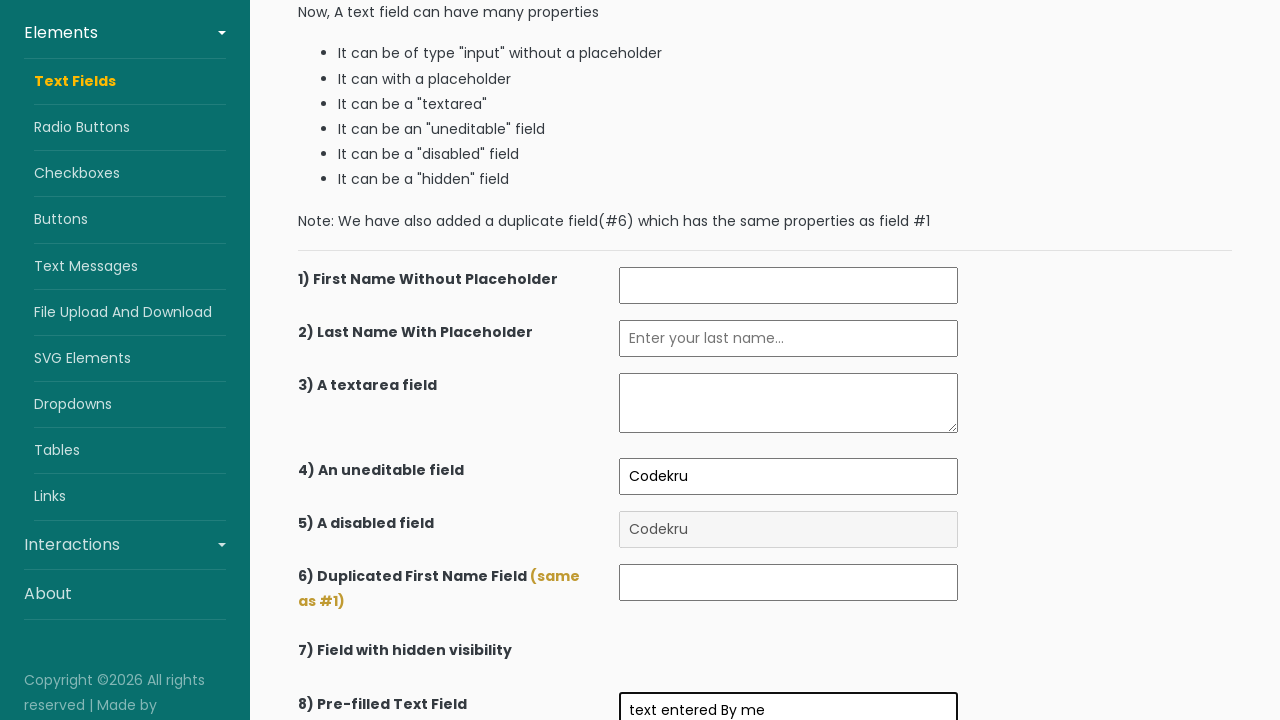